Tests file download functionality by clicking the download button and initiating a file download

Starting URL: https://demoqa.com/upload-download

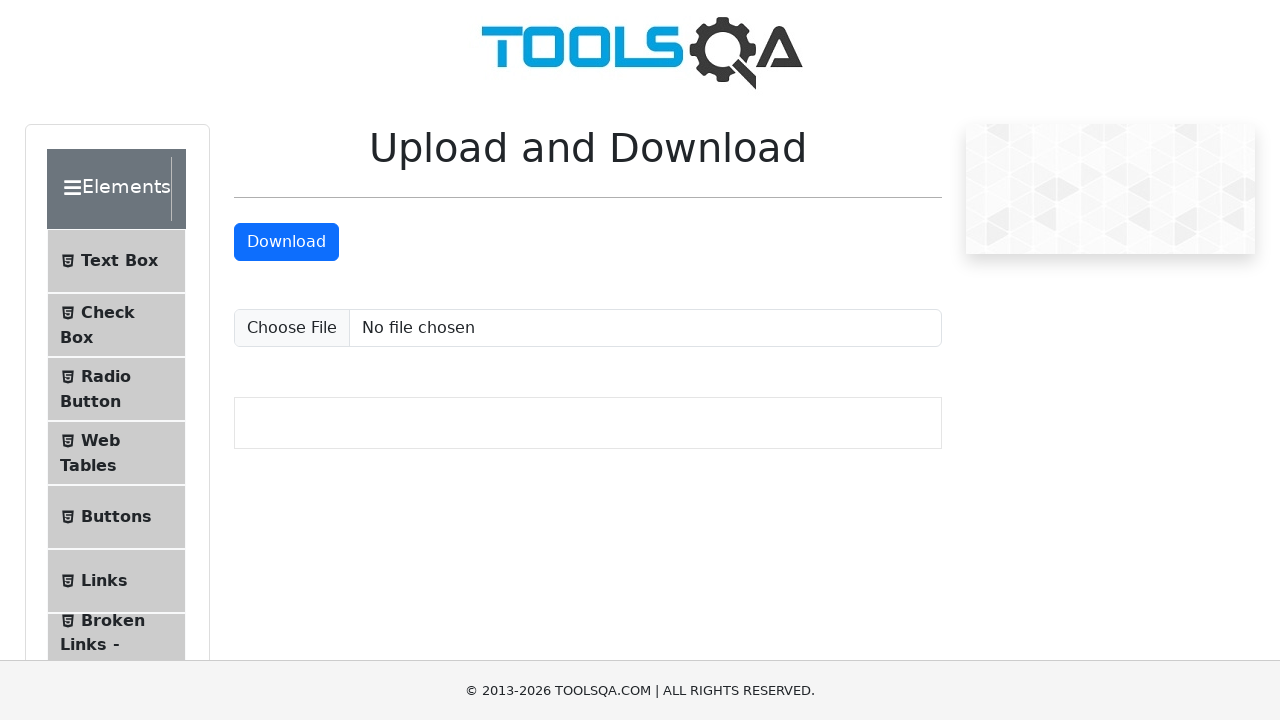

Clicked download button to initiate file download at (286, 242) on #downloadButton
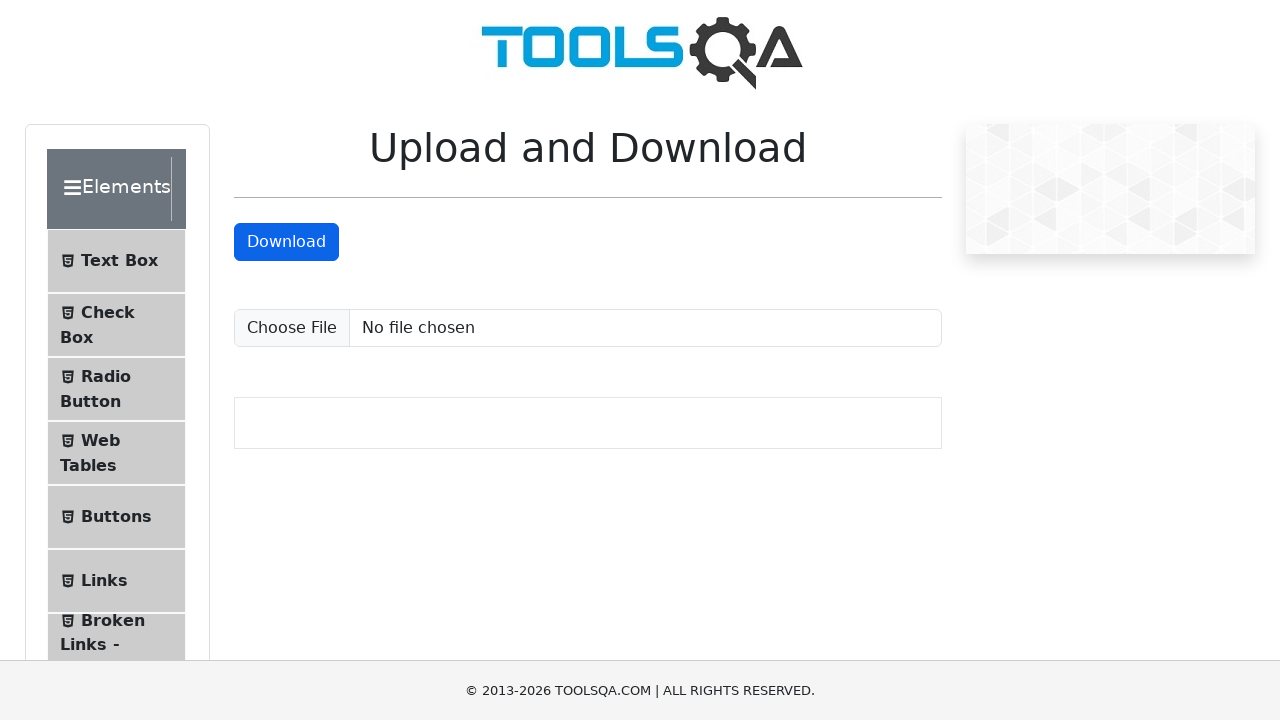

File download completed successfully
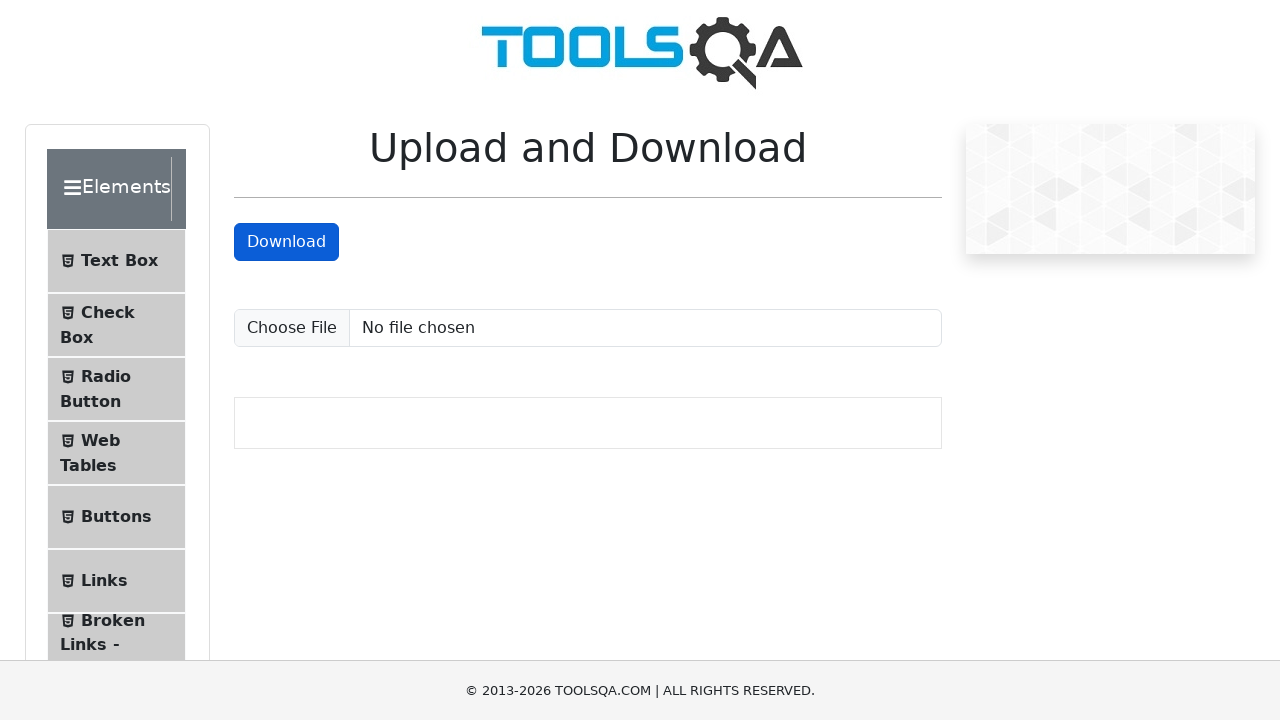

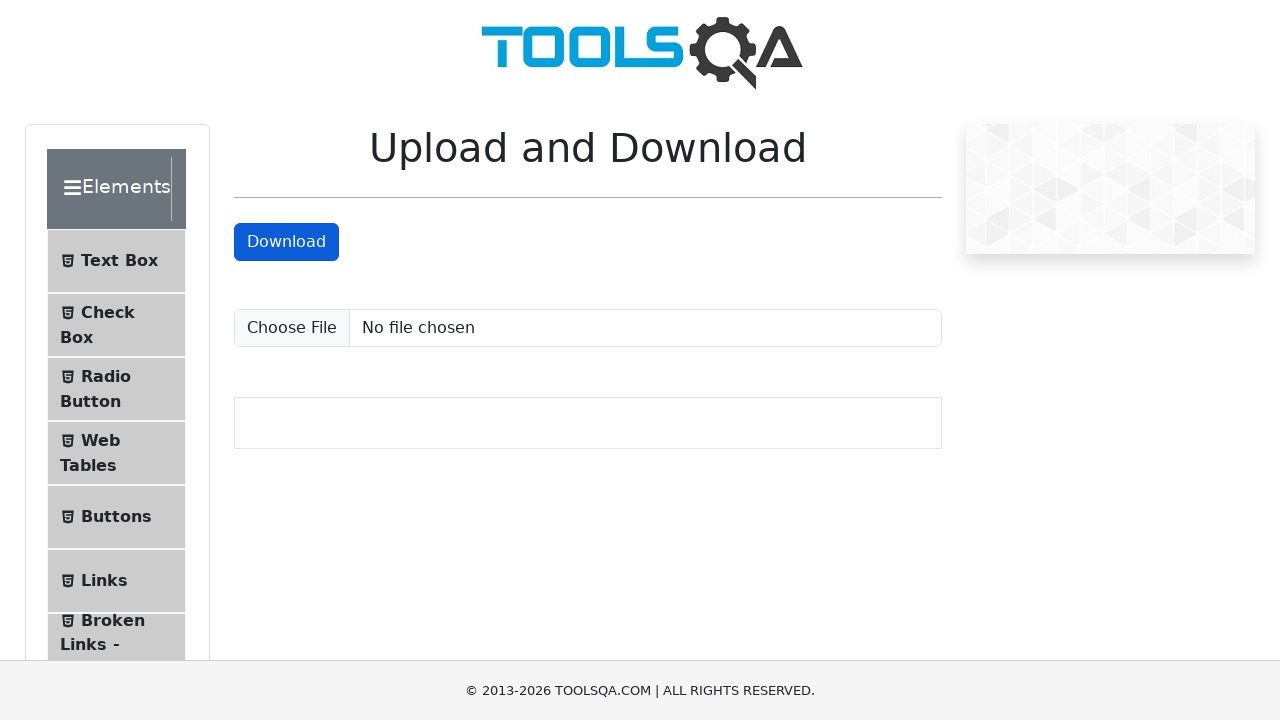